Tests that edits are saved when the input loses focus (blur event)

Starting URL: https://demo.playwright.dev/todomvc

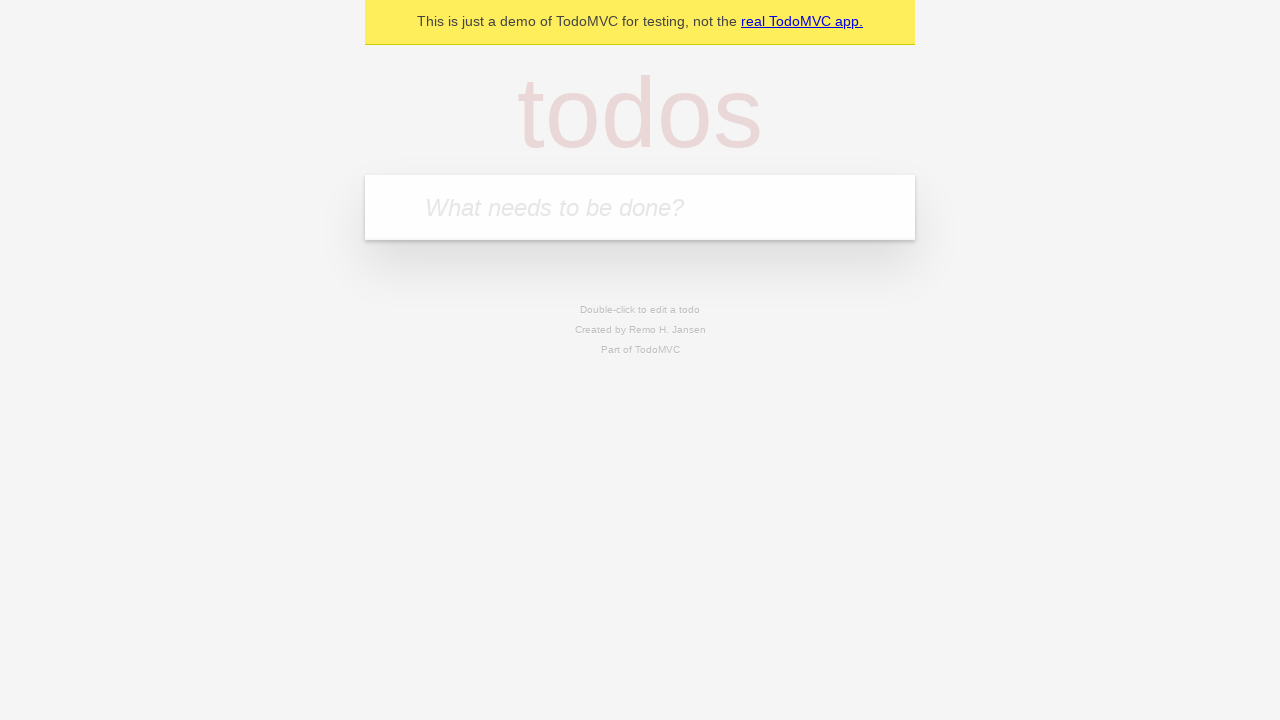

Filled todo input with 'buy some cheese' on internal:attr=[placeholder="What needs to be done?"i]
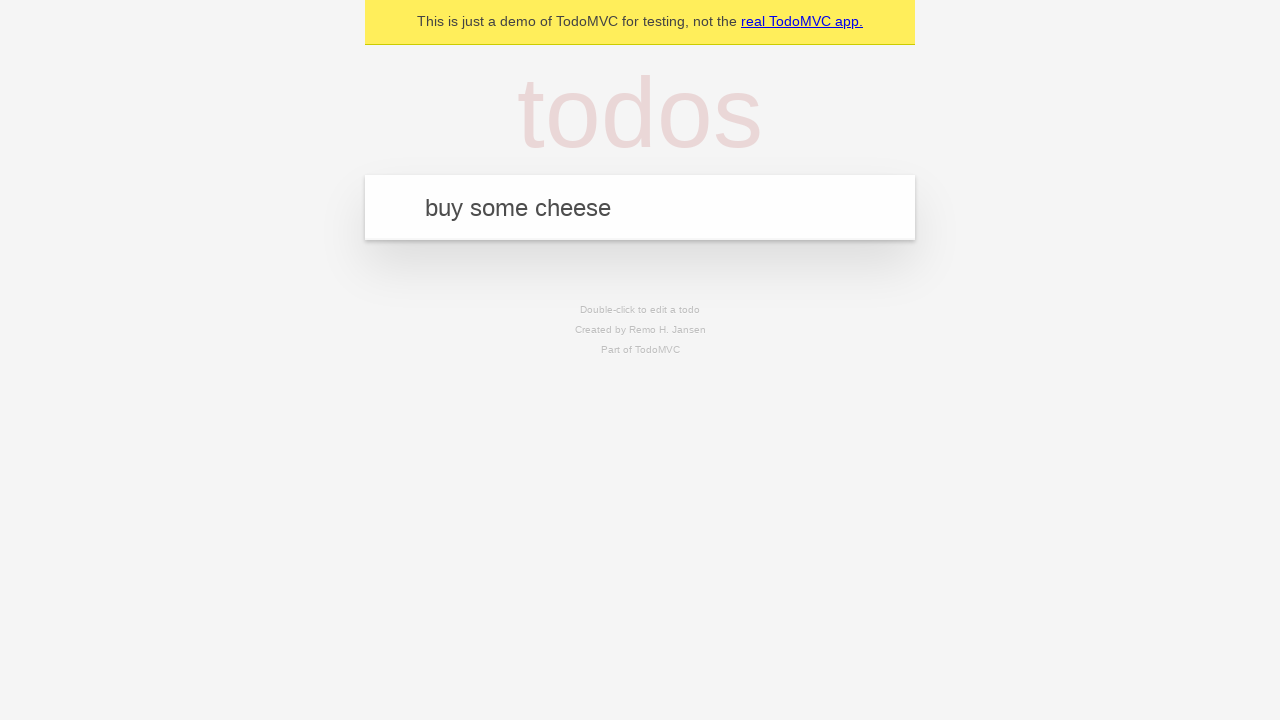

Pressed Enter to add first todo on internal:attr=[placeholder="What needs to be done?"i]
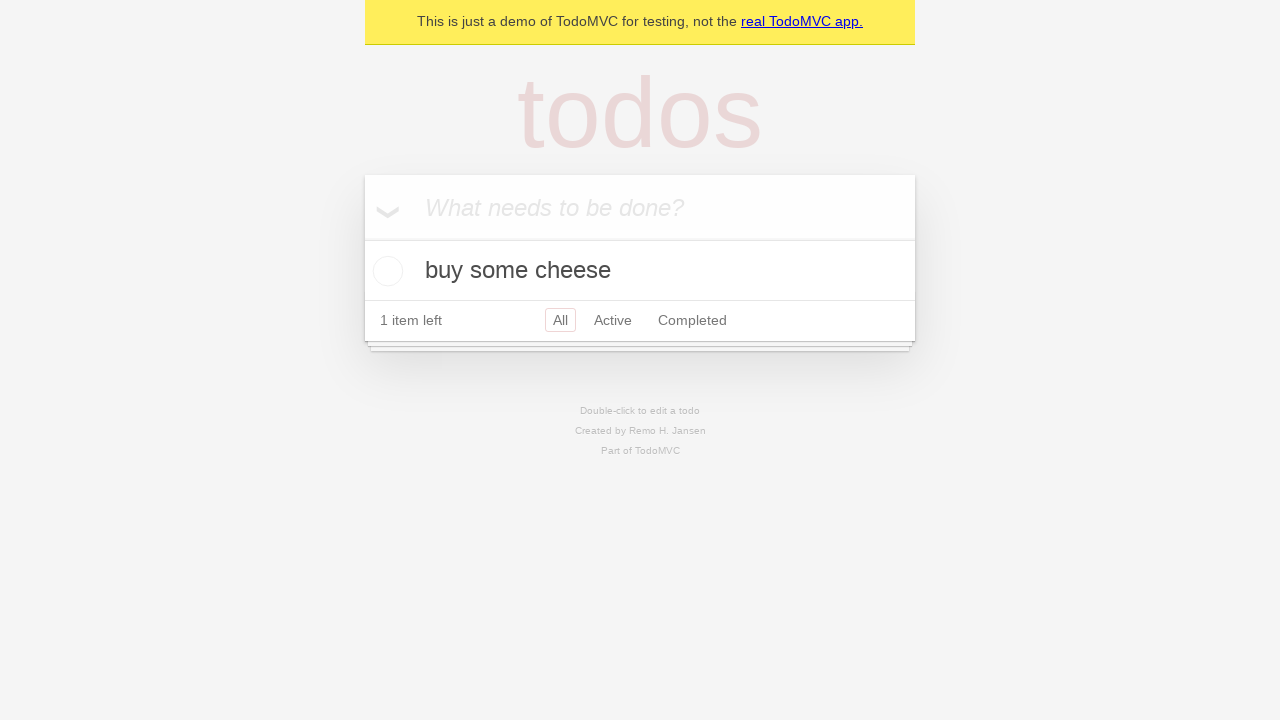

Filled todo input with 'feed the cat' on internal:attr=[placeholder="What needs to be done?"i]
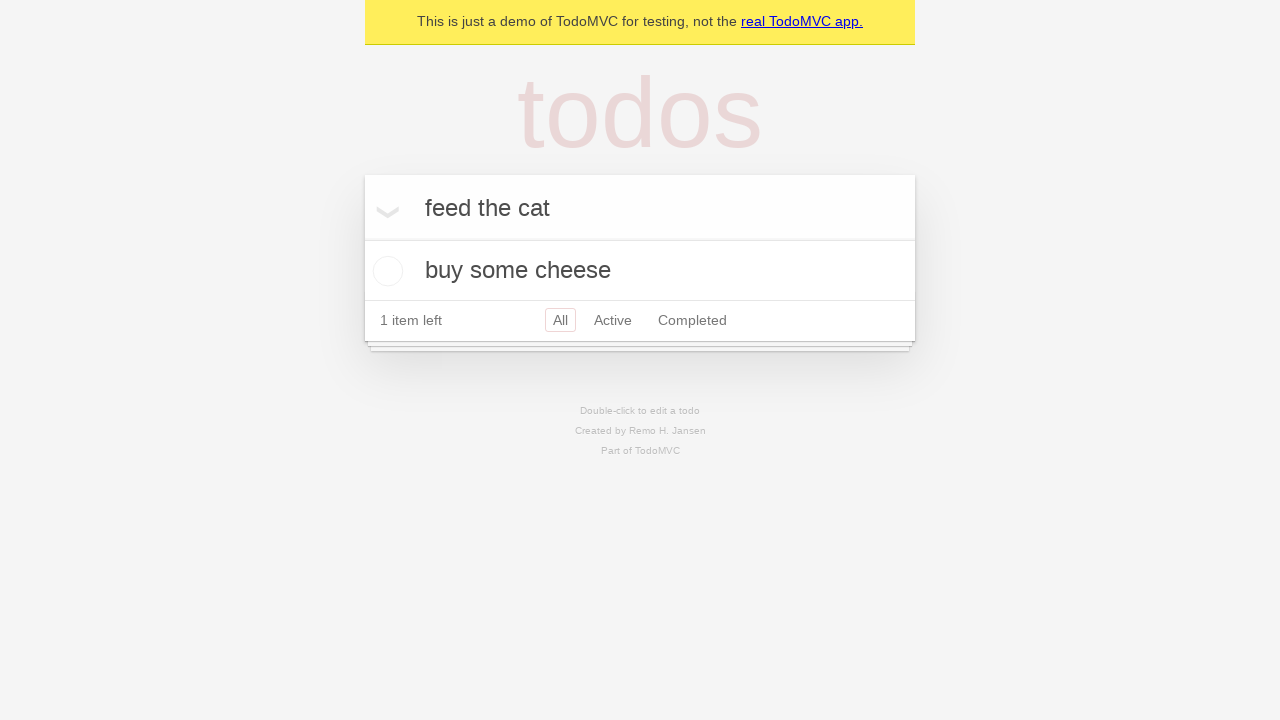

Pressed Enter to add second todo on internal:attr=[placeholder="What needs to be done?"i]
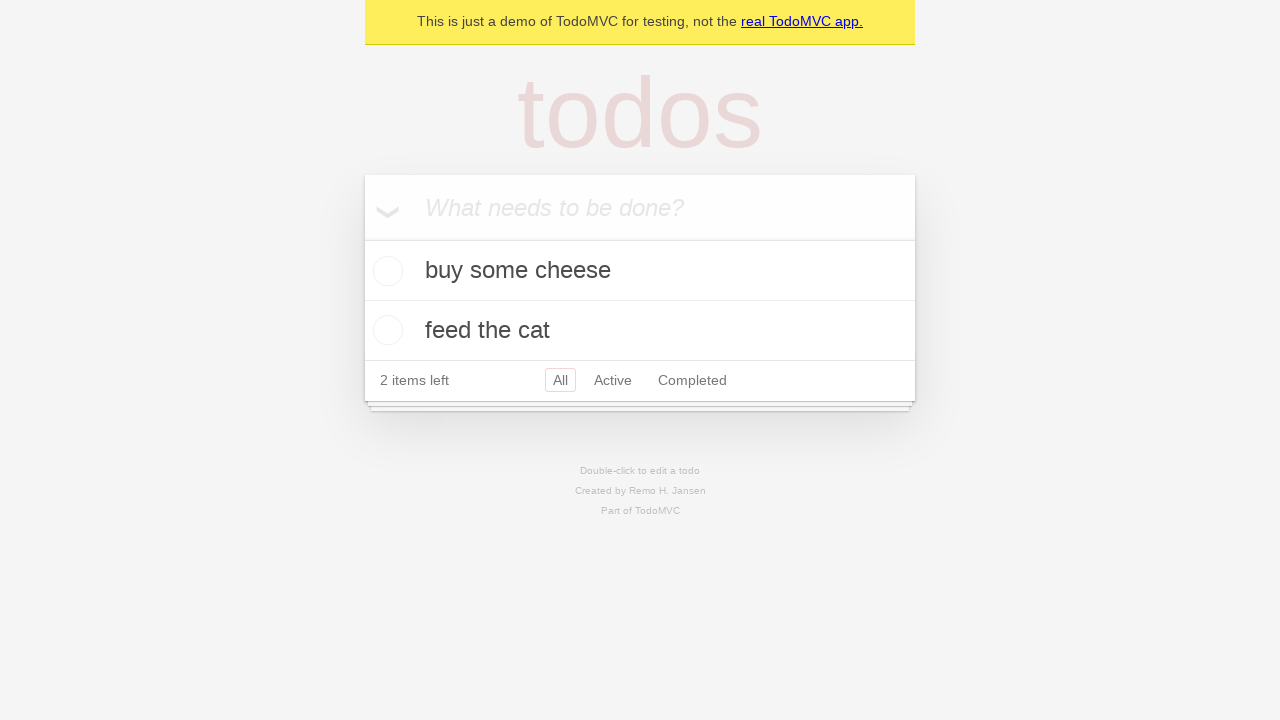

Filled todo input with 'book a doctors appointment' on internal:attr=[placeholder="What needs to be done?"i]
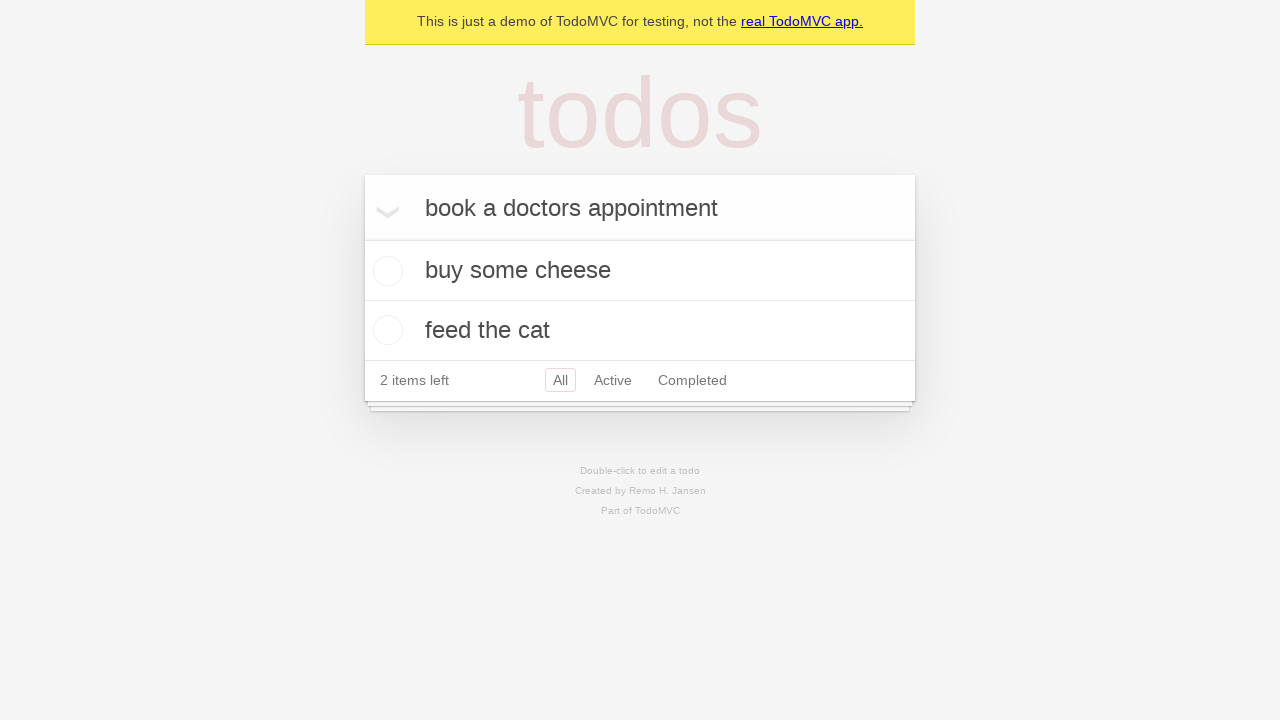

Pressed Enter to add third todo on internal:attr=[placeholder="What needs to be done?"i]
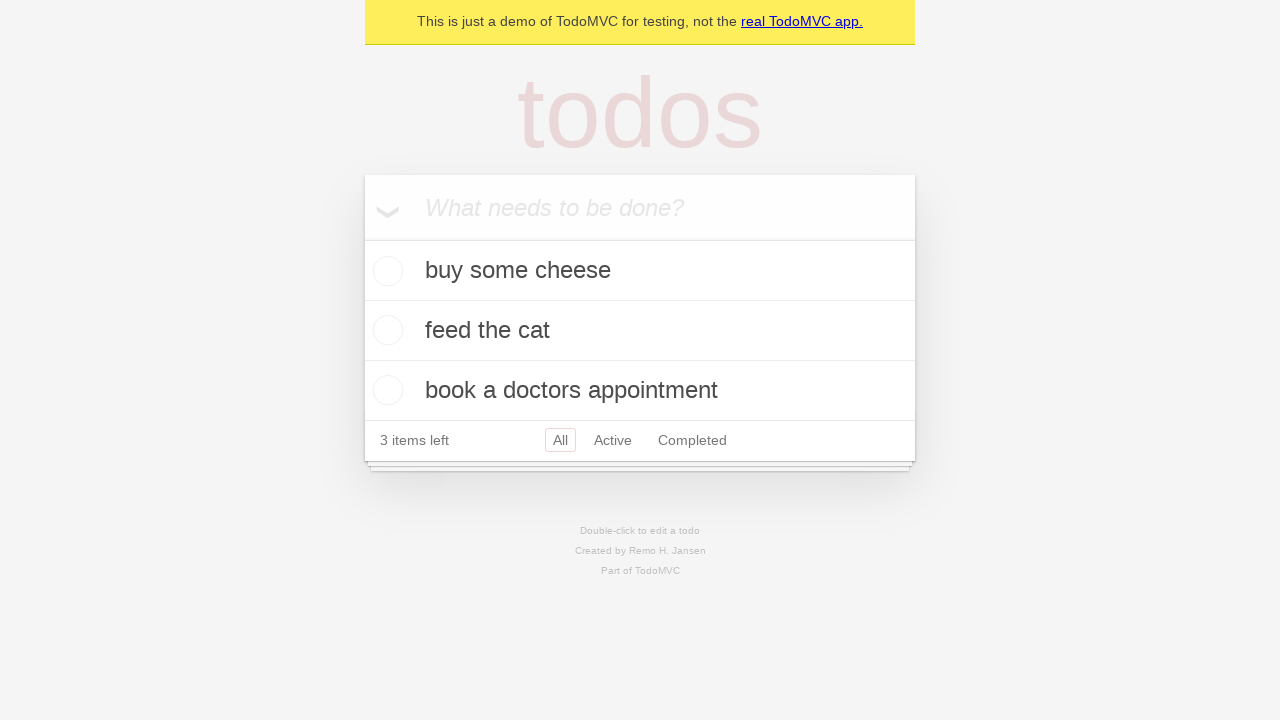

Double-clicked second todo item to enter edit mode at (640, 331) on internal:testid=[data-testid="todo-item"s] >> nth=1
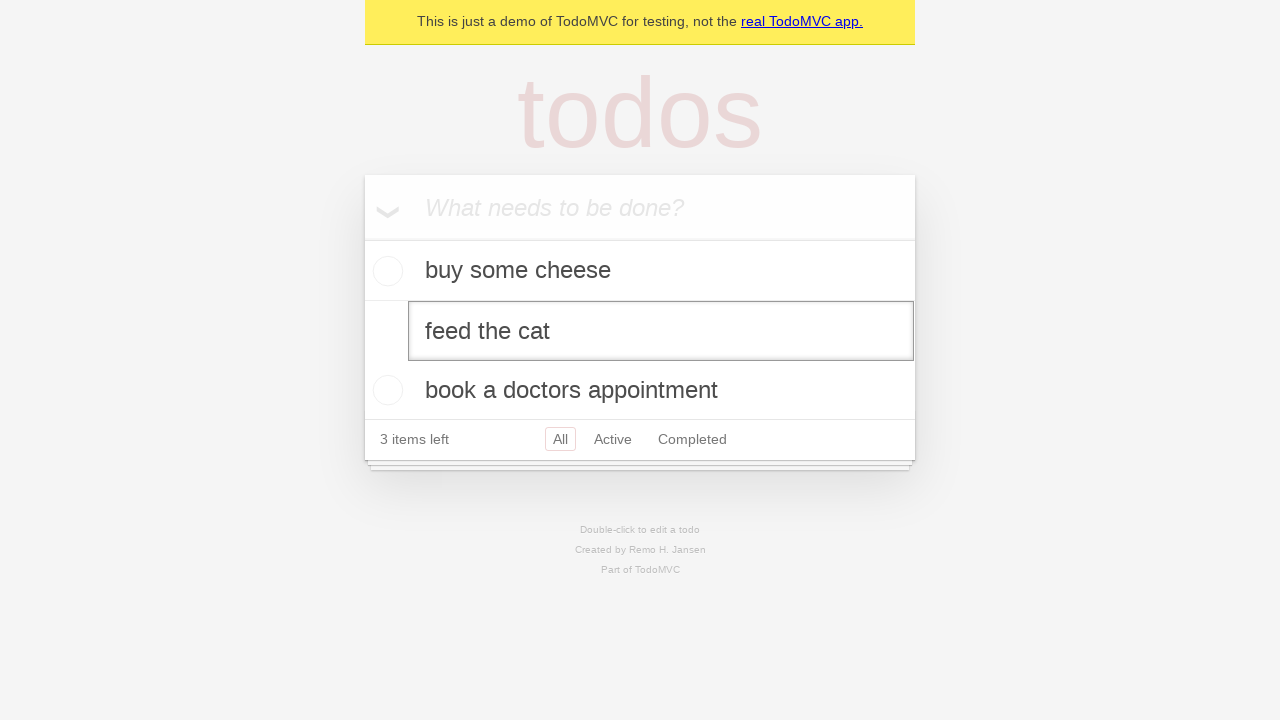

Filled edit field with 'buy some sausages' on internal:testid=[data-testid="todo-item"s] >> nth=1 >> internal:role=textbox[nam
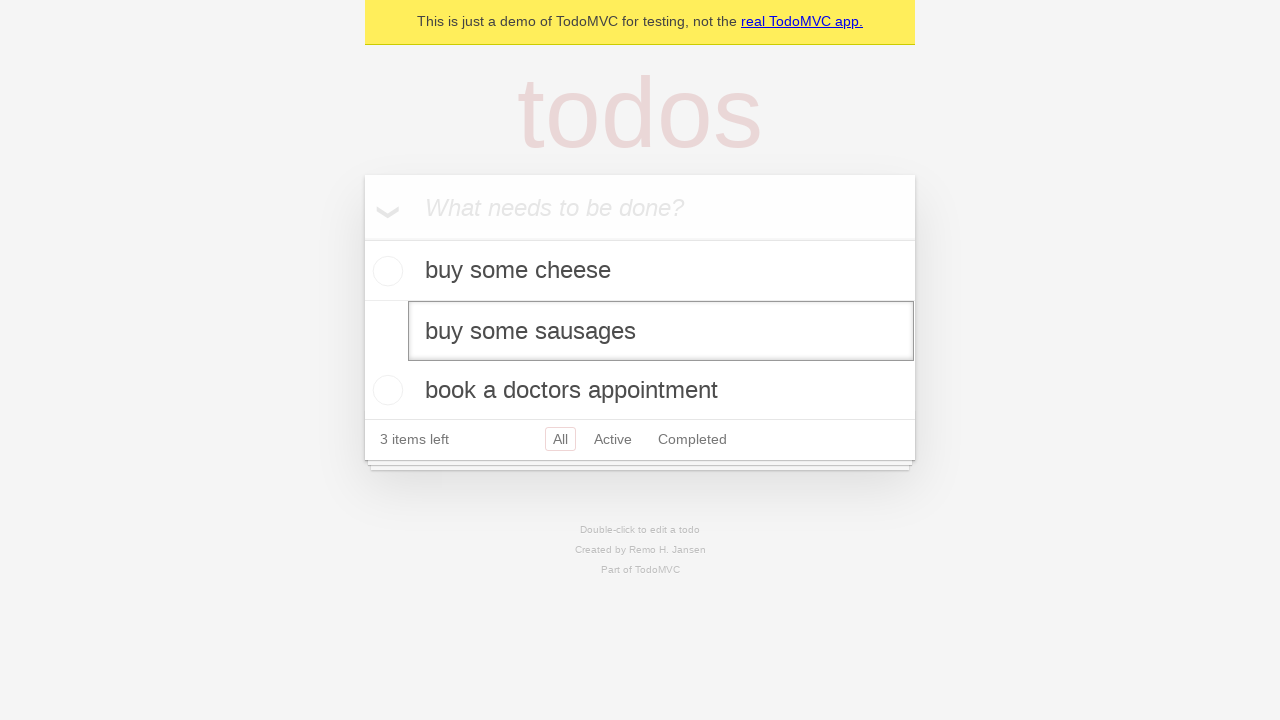

Triggered blur event on edit field to save changes
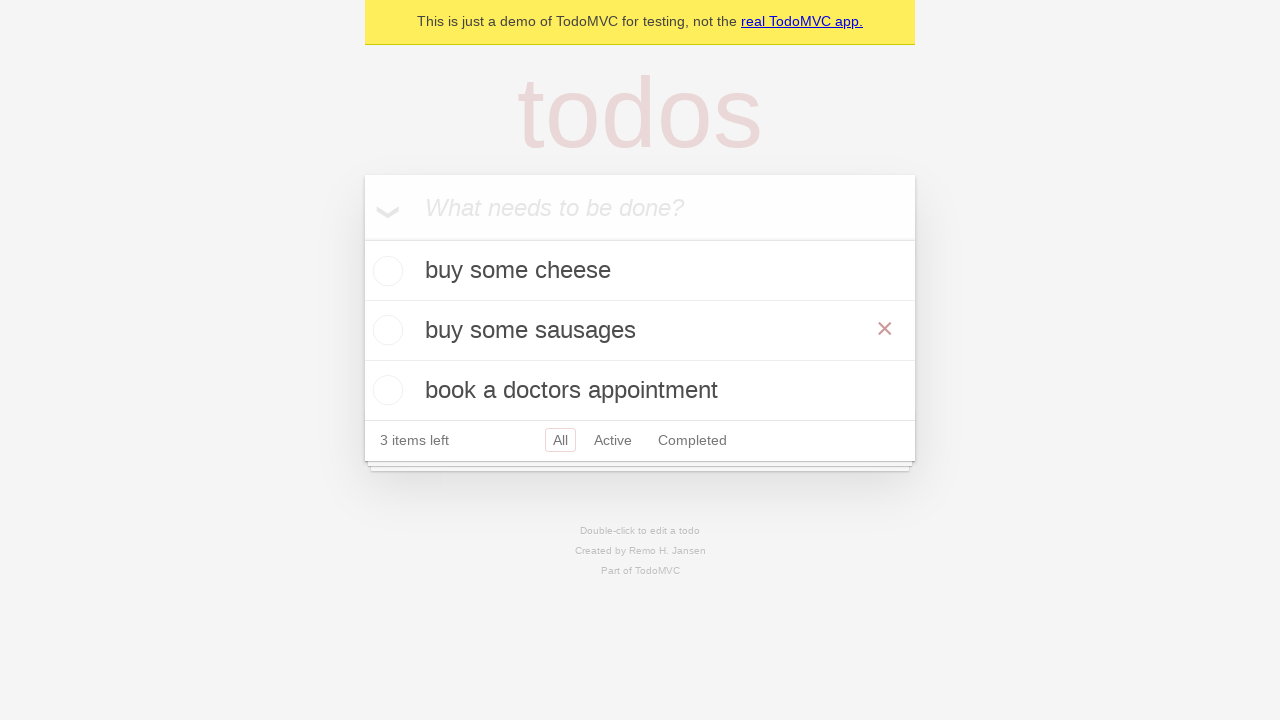

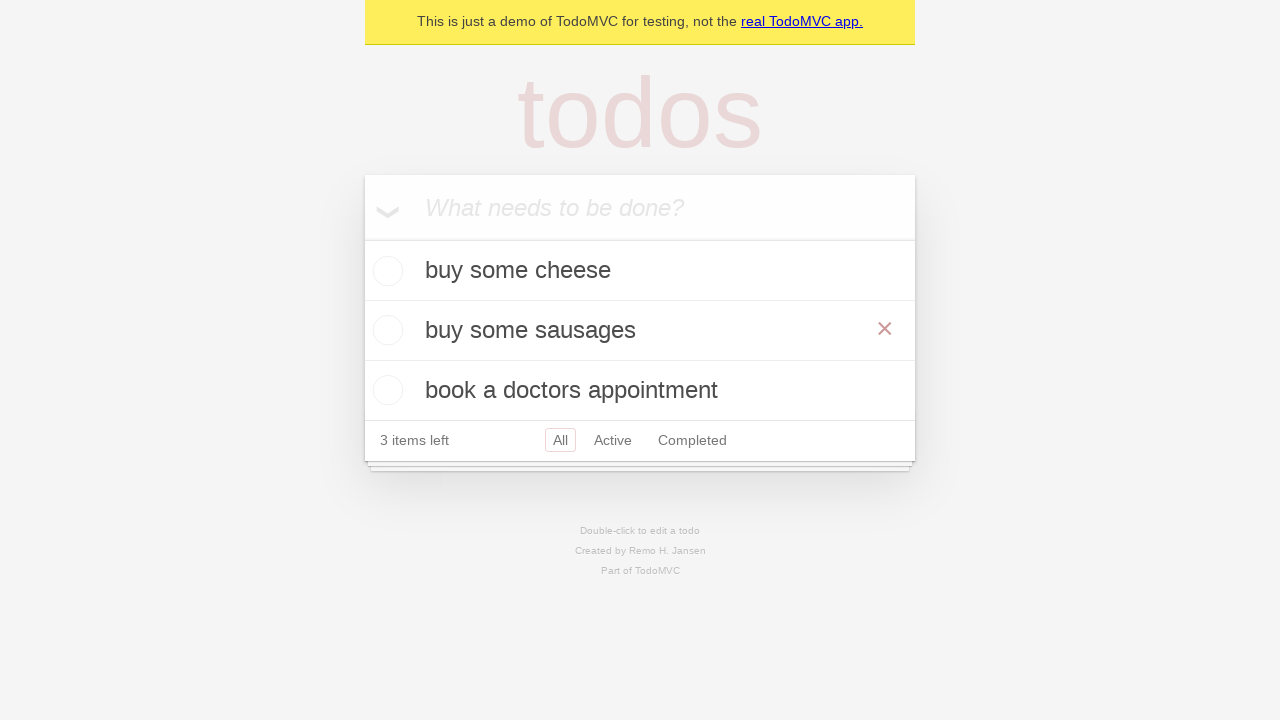